Navigates to Python.org homepage and verifies that event information is displayed in the events widget

Starting URL: https://www.python.org/

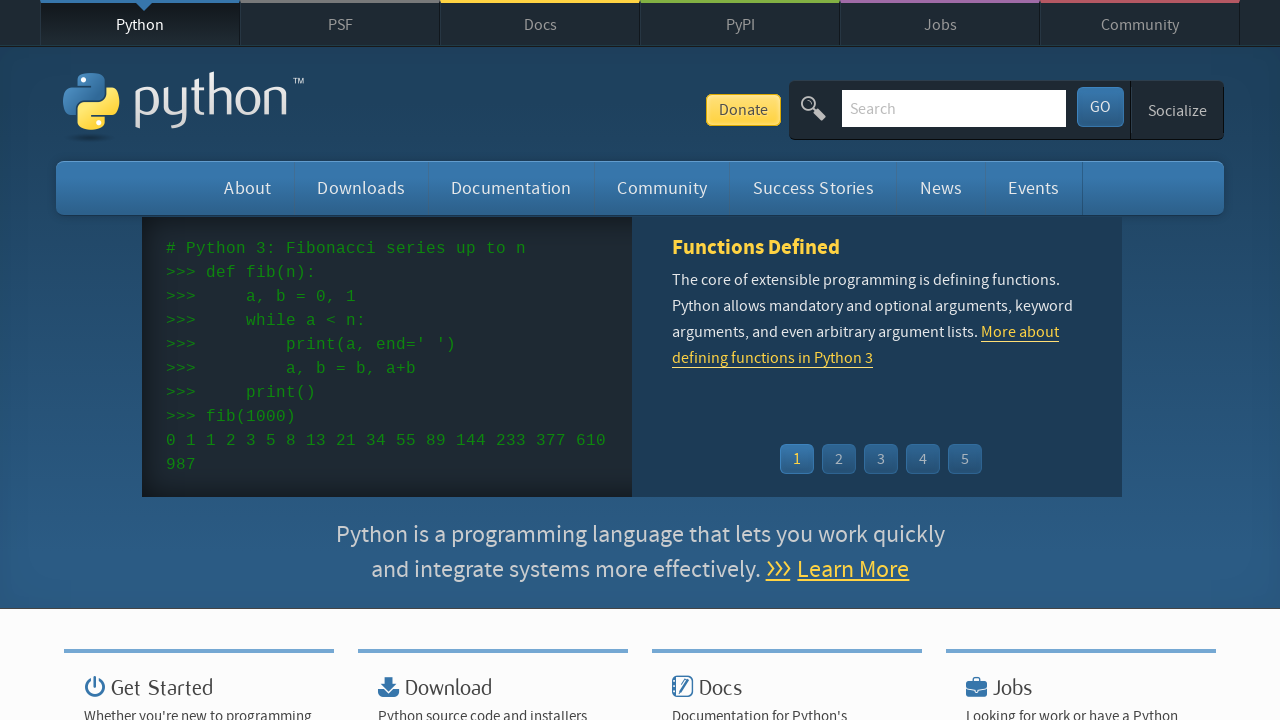

Navigated to Python.org homepage
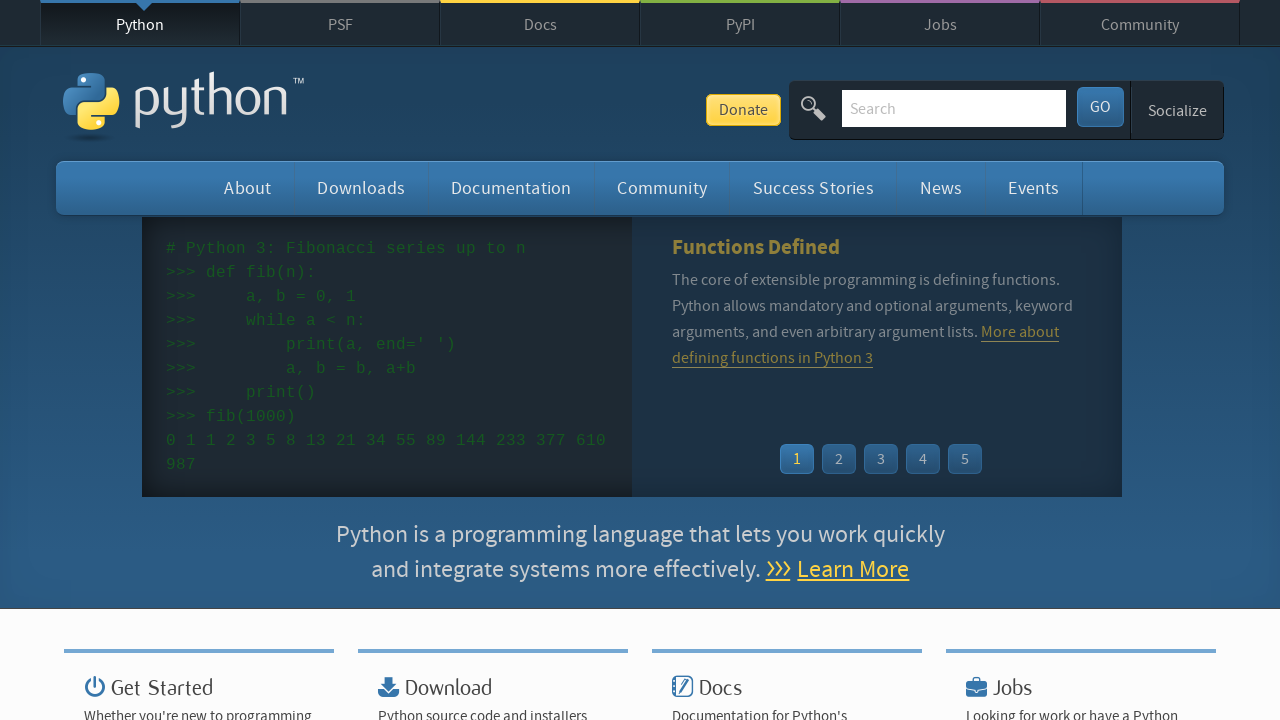

Event widget loaded
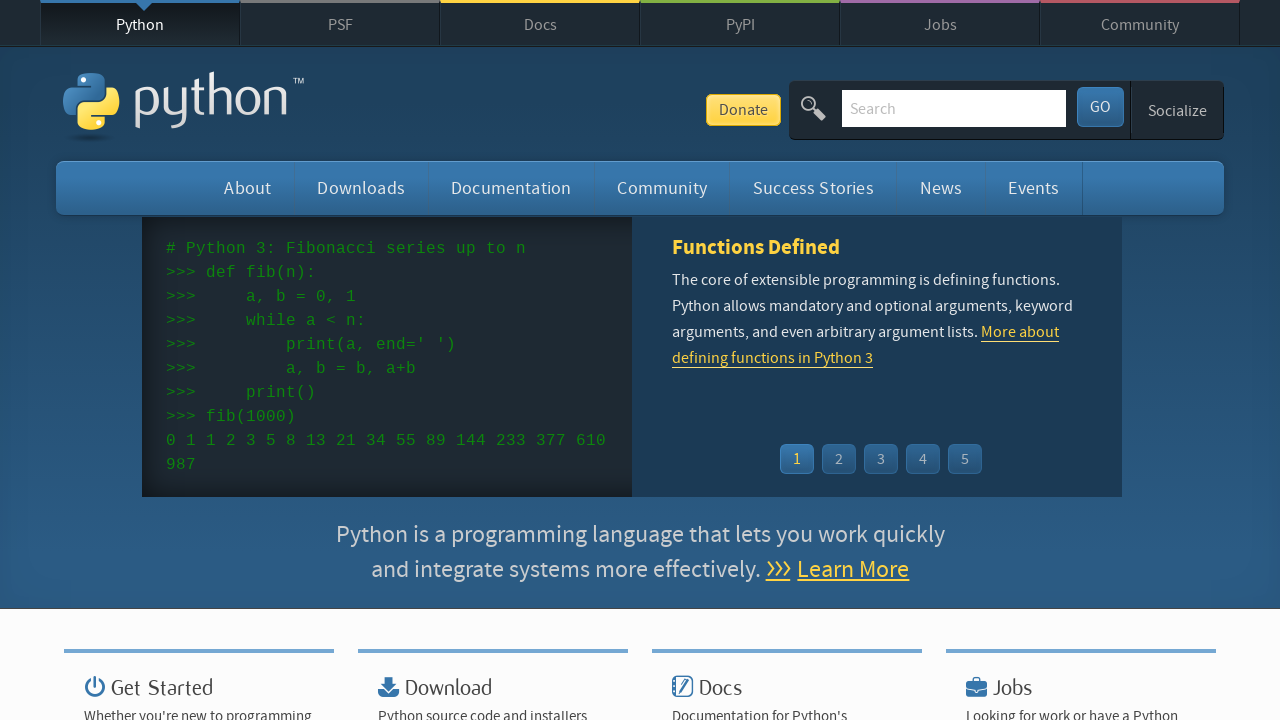

Event times displayed in widget
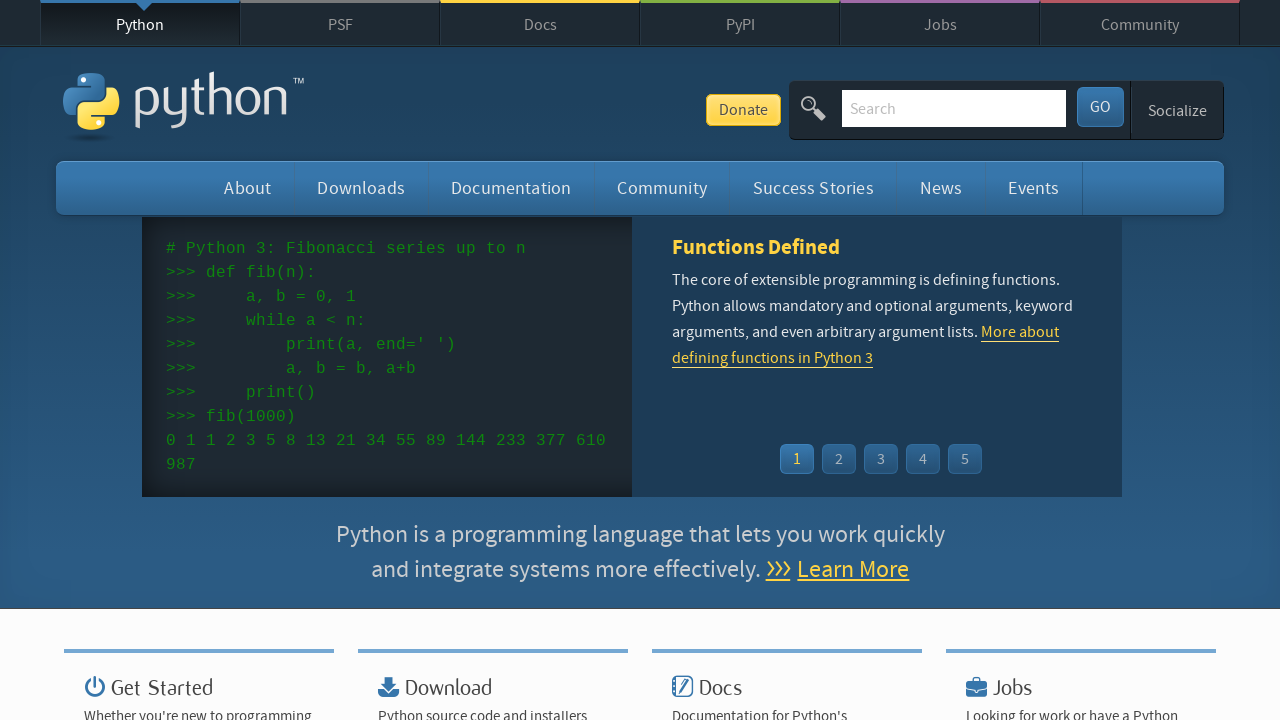

Event names and links displayed in widget
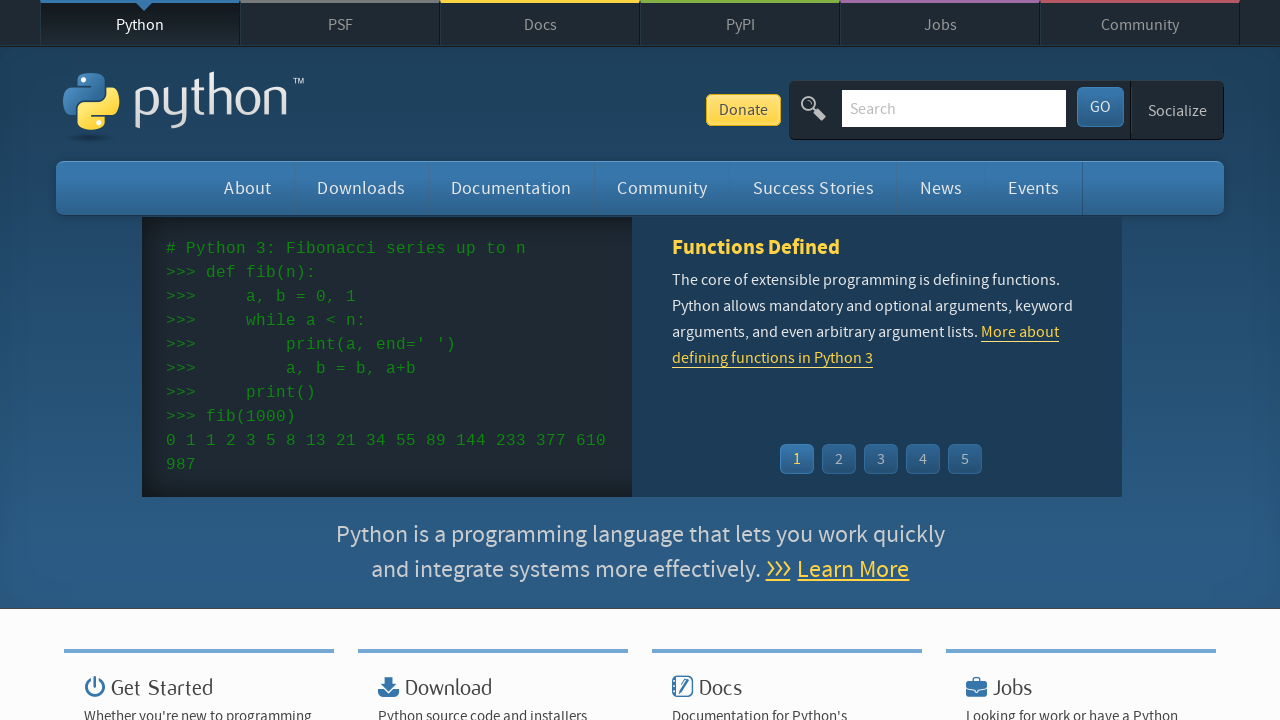

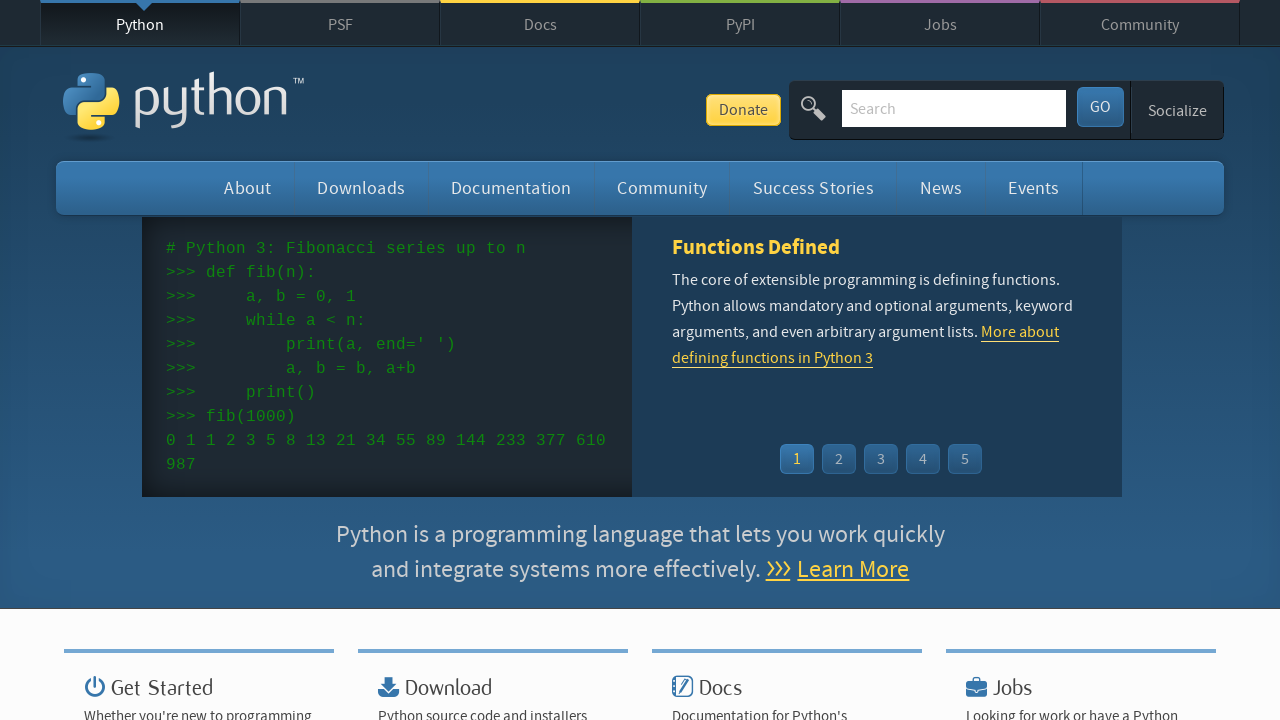